Tests dynamic loading where an element is hidden and then shown after clicking Start button. Clicks the Start button, waits for the hidden element to become visible, and verifies the finish text is displayed.

Starting URL: http://the-internet.herokuapp.com/dynamic_loading/1

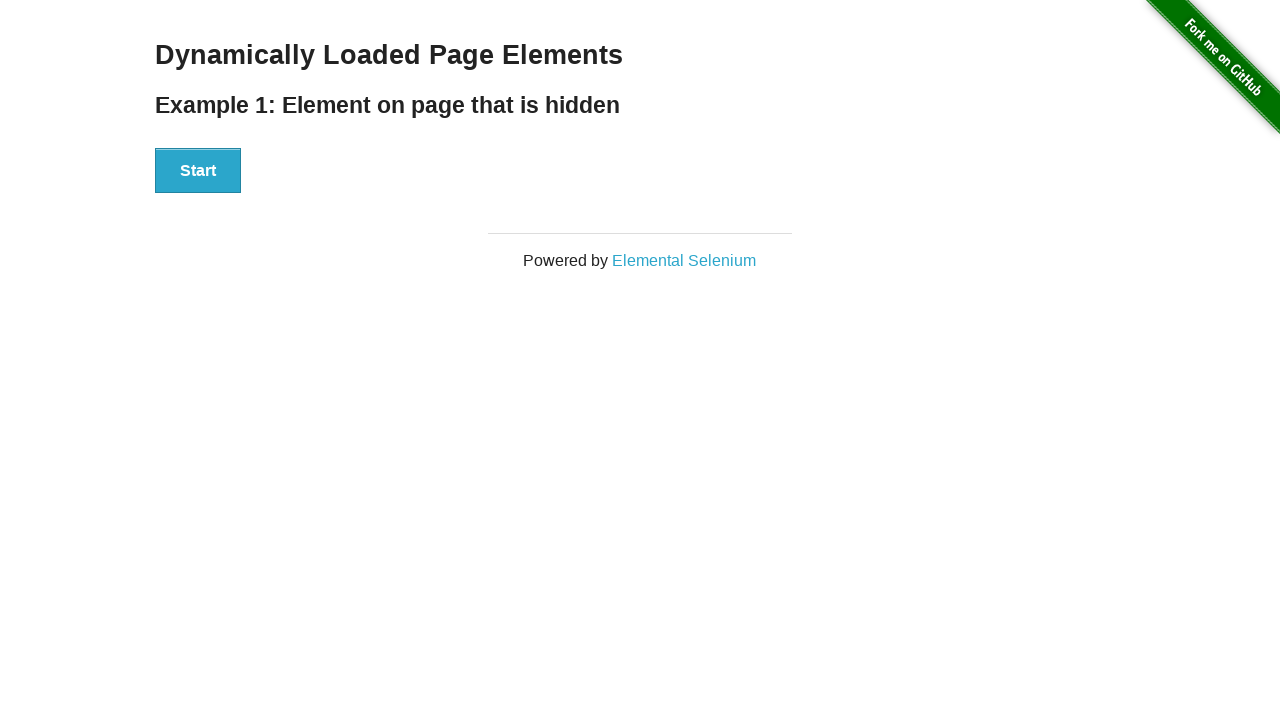

Clicked the Start button to initiate dynamic loading at (198, 171) on #start button
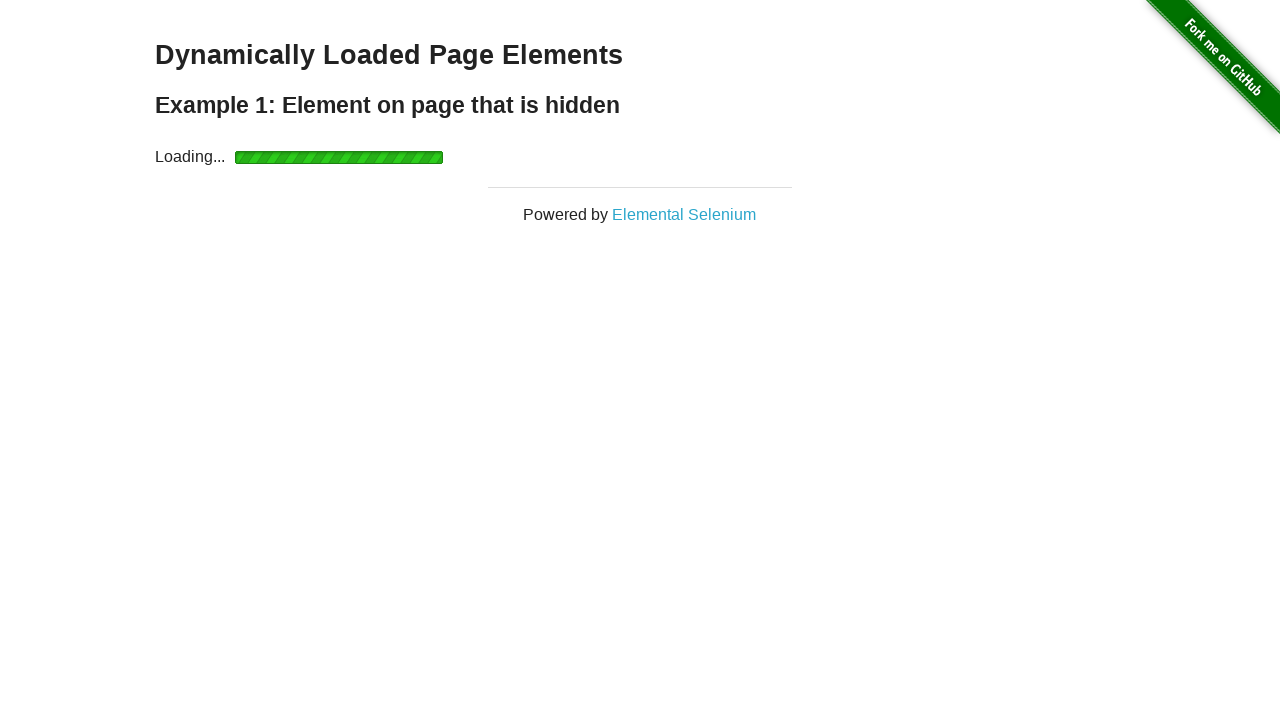

Waited for finish element to become visible after dynamic loading
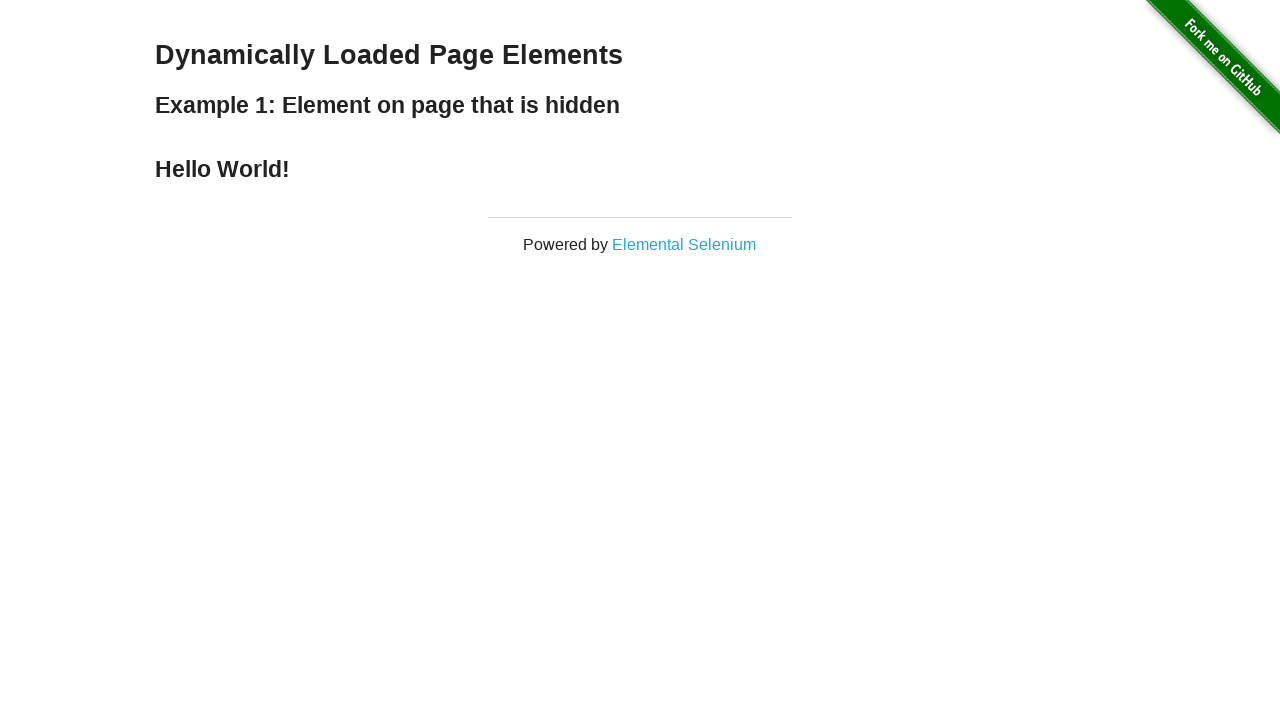

Verified that finish element is displayed
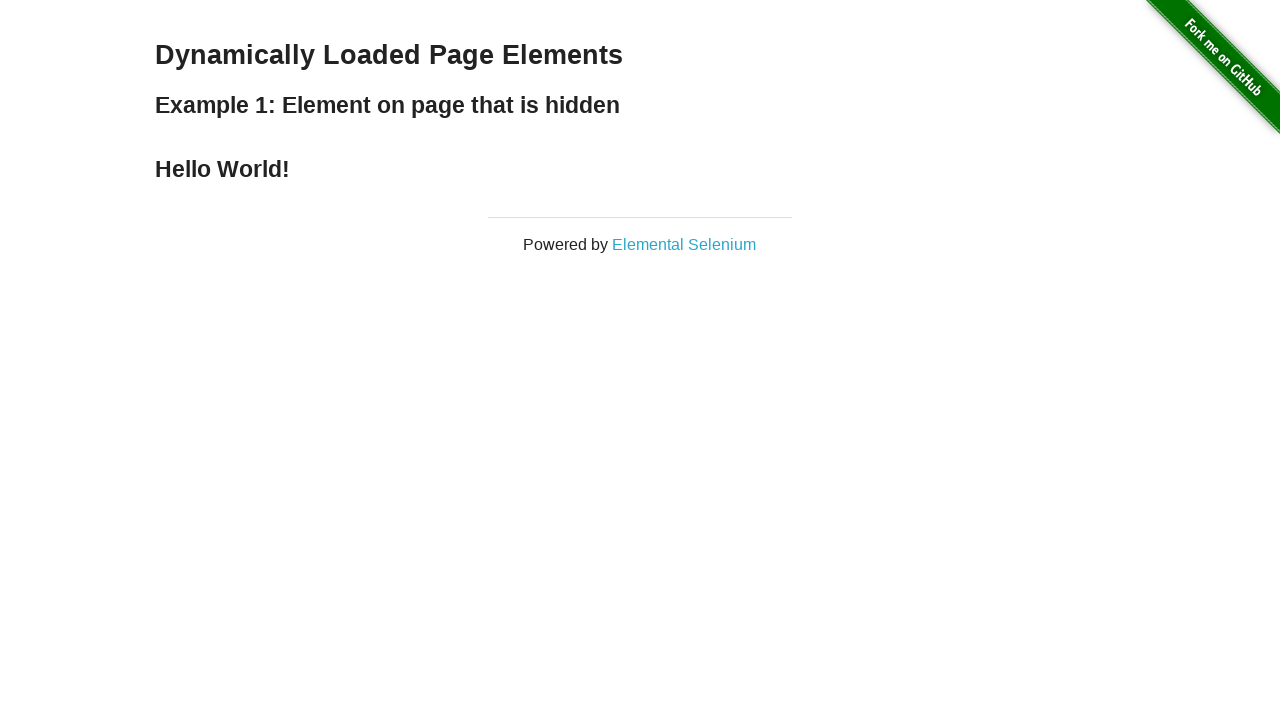

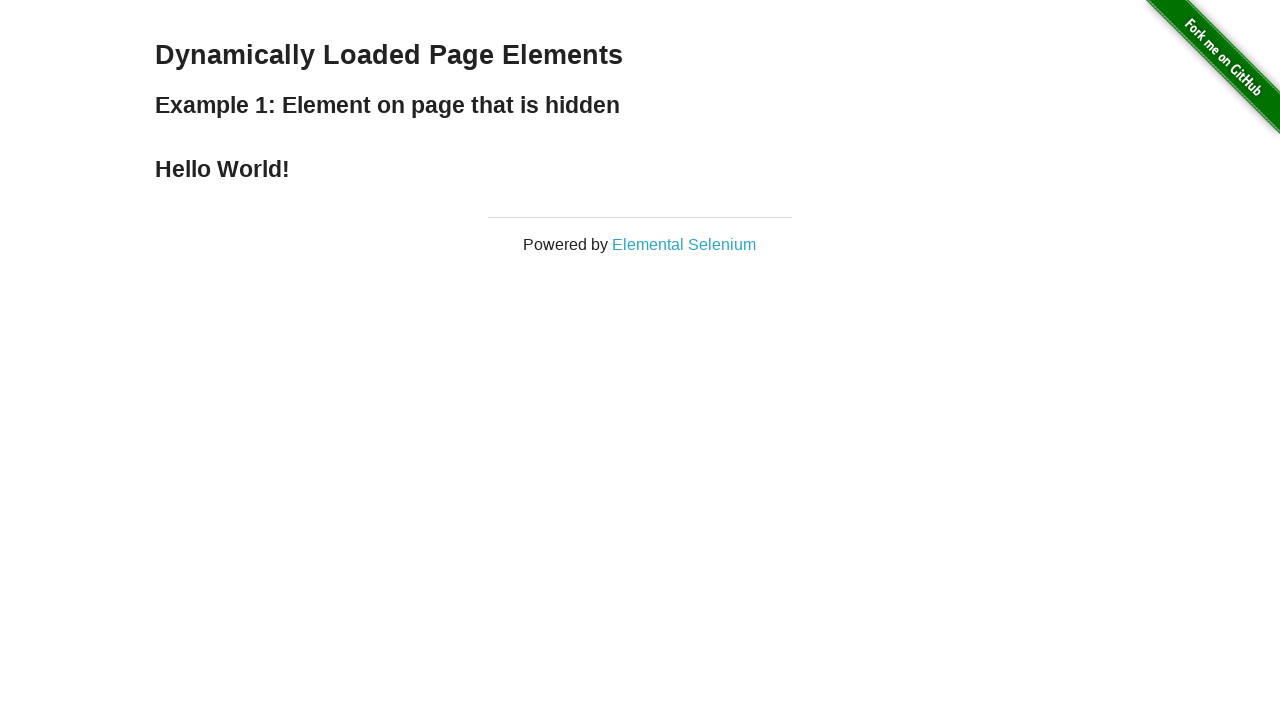